Tests basic browser navigation by visiting Python.org, then Udemy.com, using back/forward browser navigation buttons to move between pages

Starting URL: https://www.python.org/

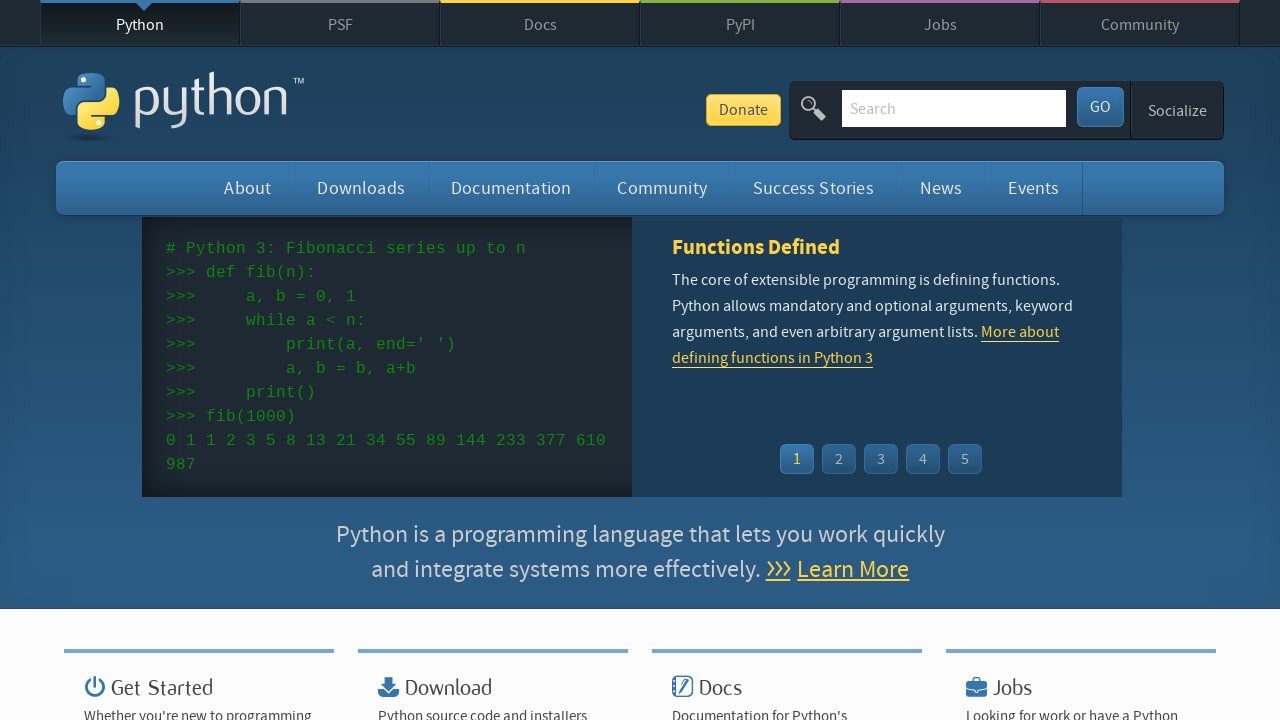

Navigated to Udemy.com
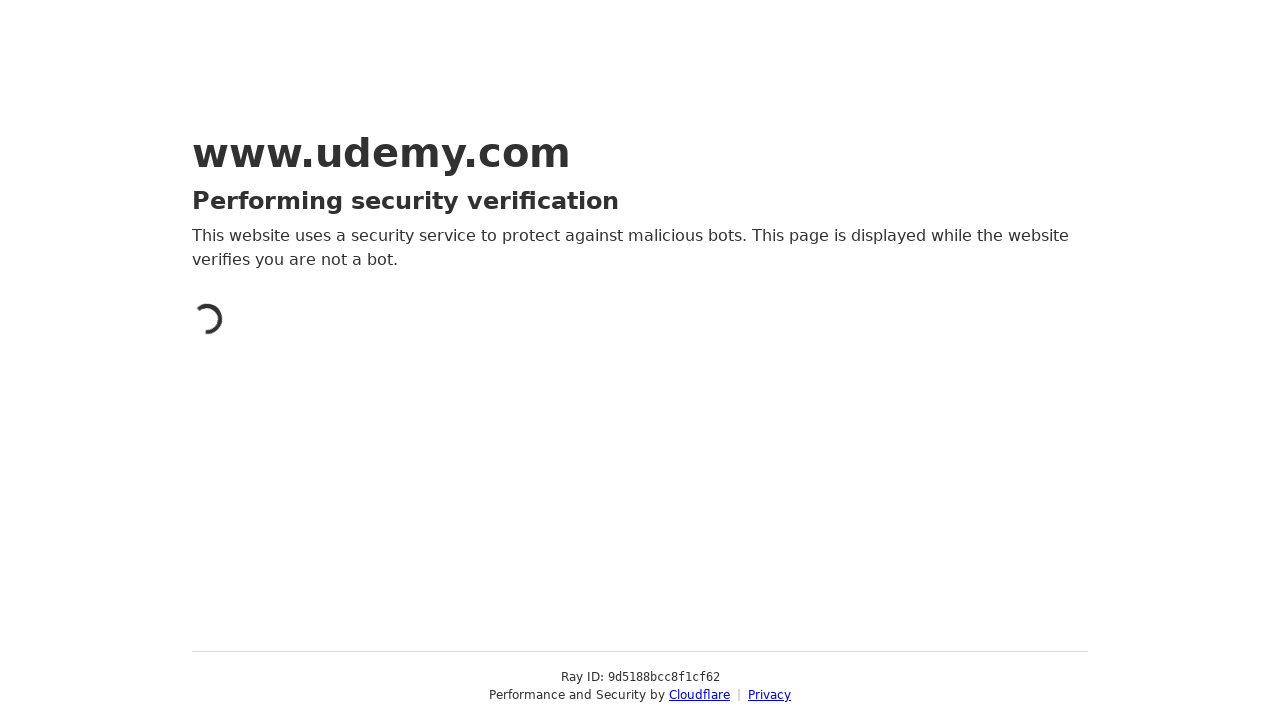

Clicked back button to return to Python.org
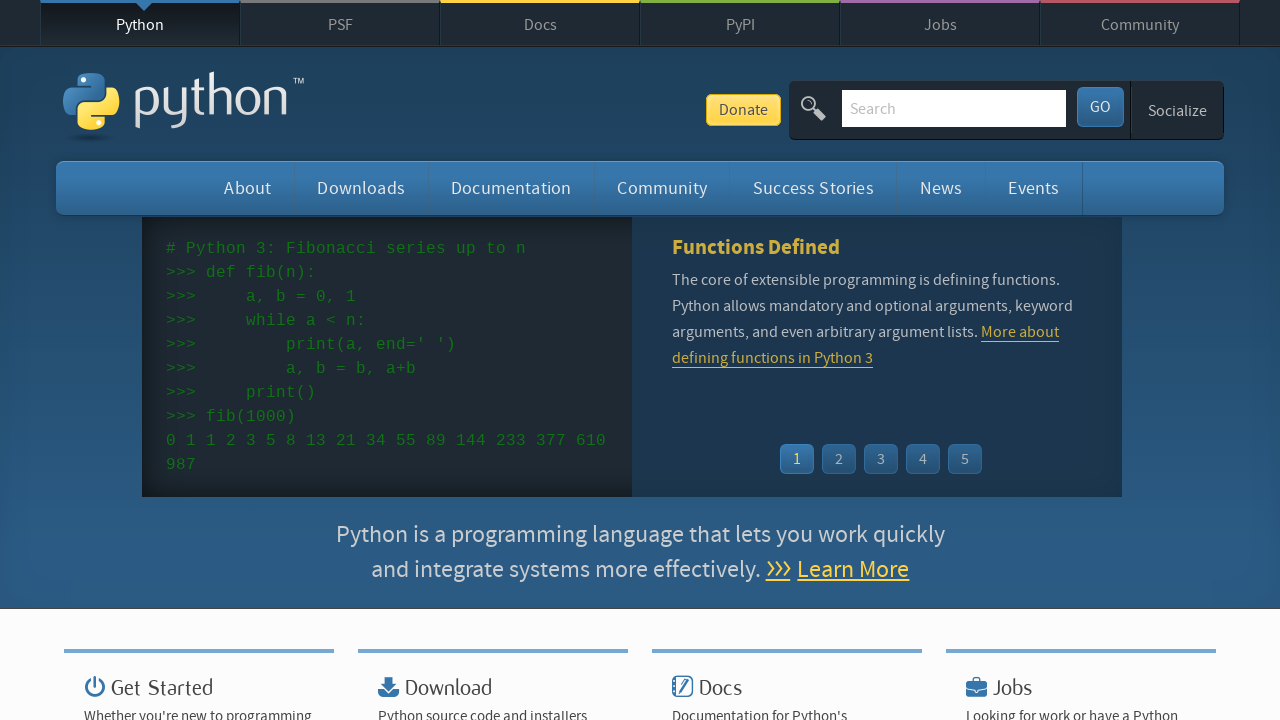

Clicked forward button to return to Udemy.com
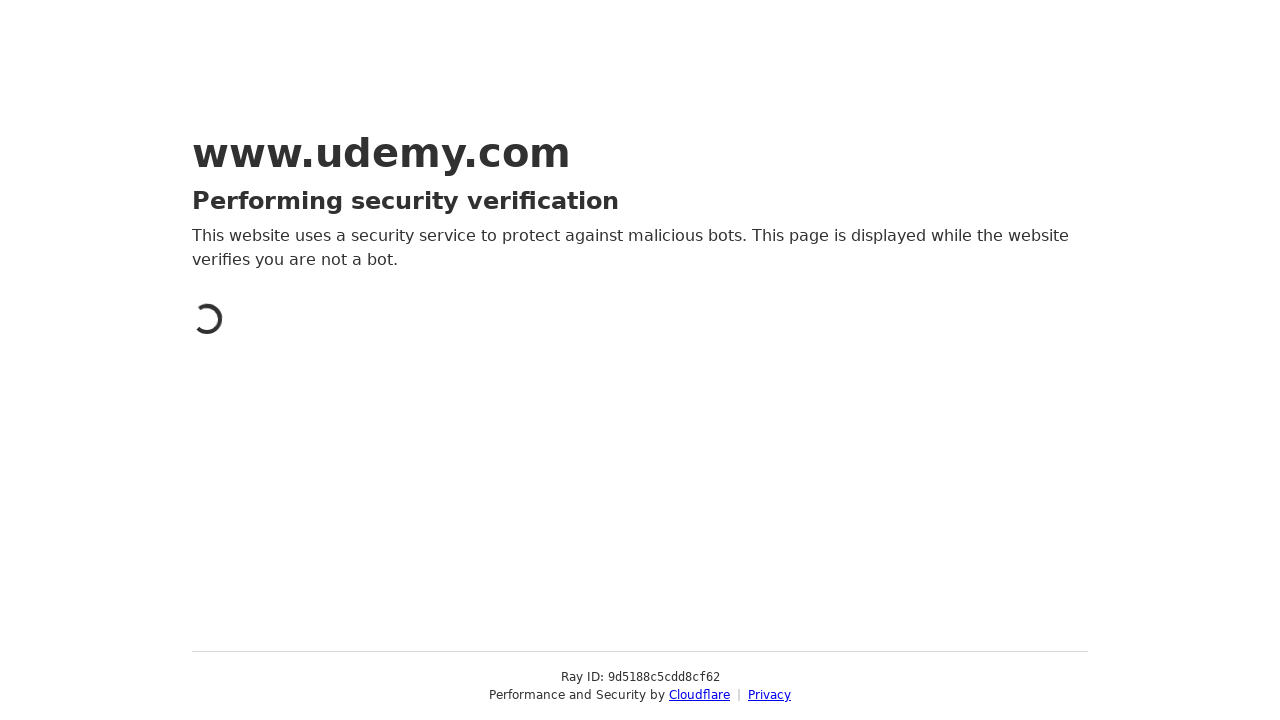

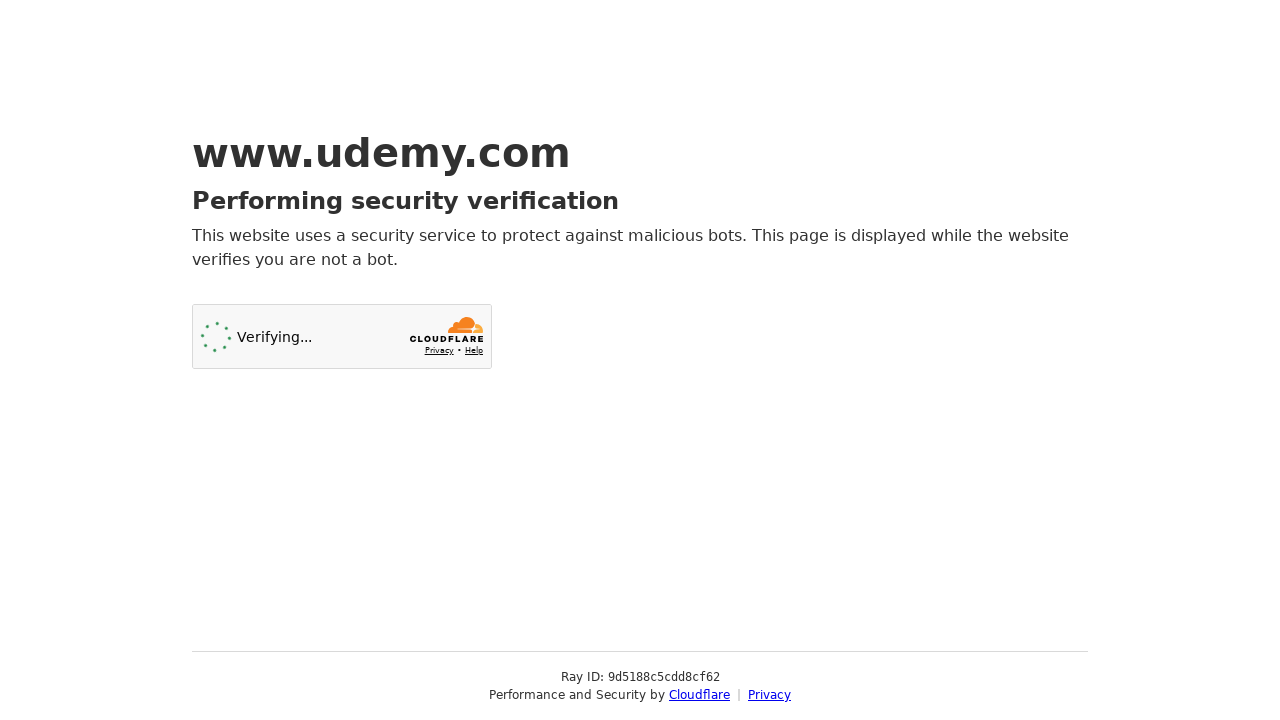